Navigates to a BullionStar product page for a gold coin and waits for the price elements to load, verifying that product pricing information is displayed.

Starting URL: https://www.bullionstar.com/buy/product/gold-coin-canadian-maple-half-oz-2025

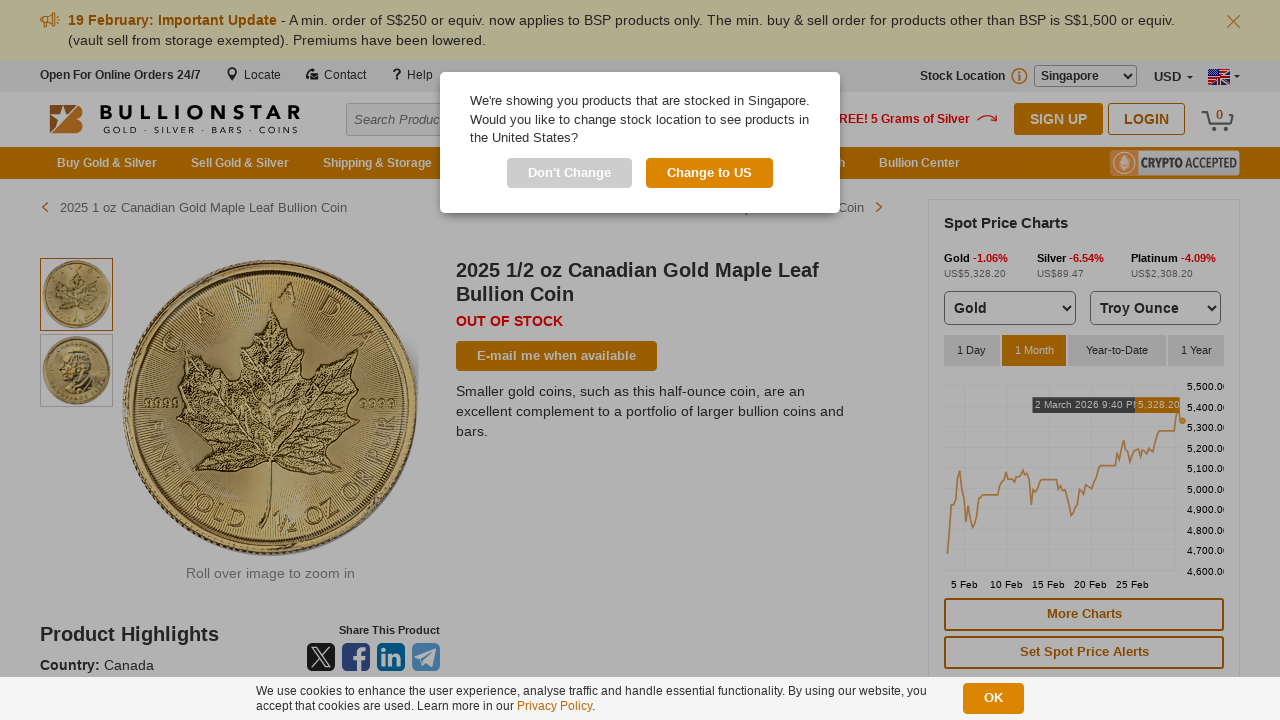

Navigated to BullionStar Canadian Maple Half Oz 2025 gold coin product page
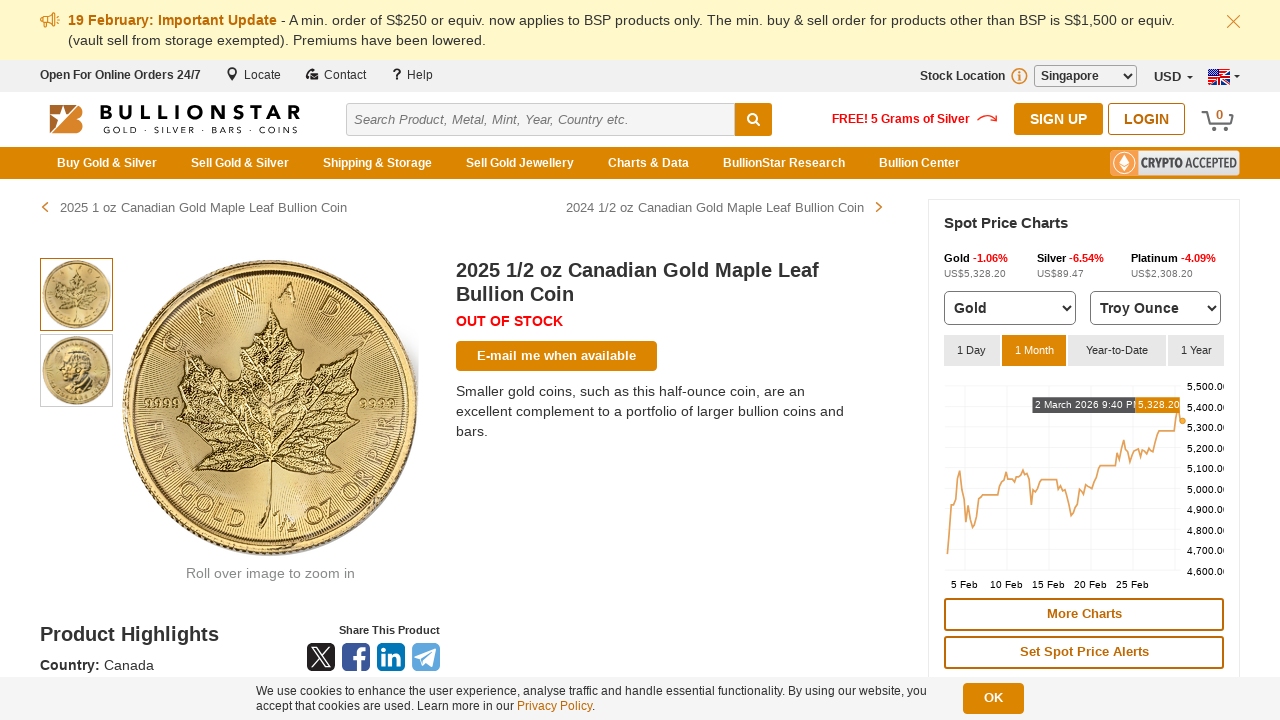

Price elements loaded successfully on product page
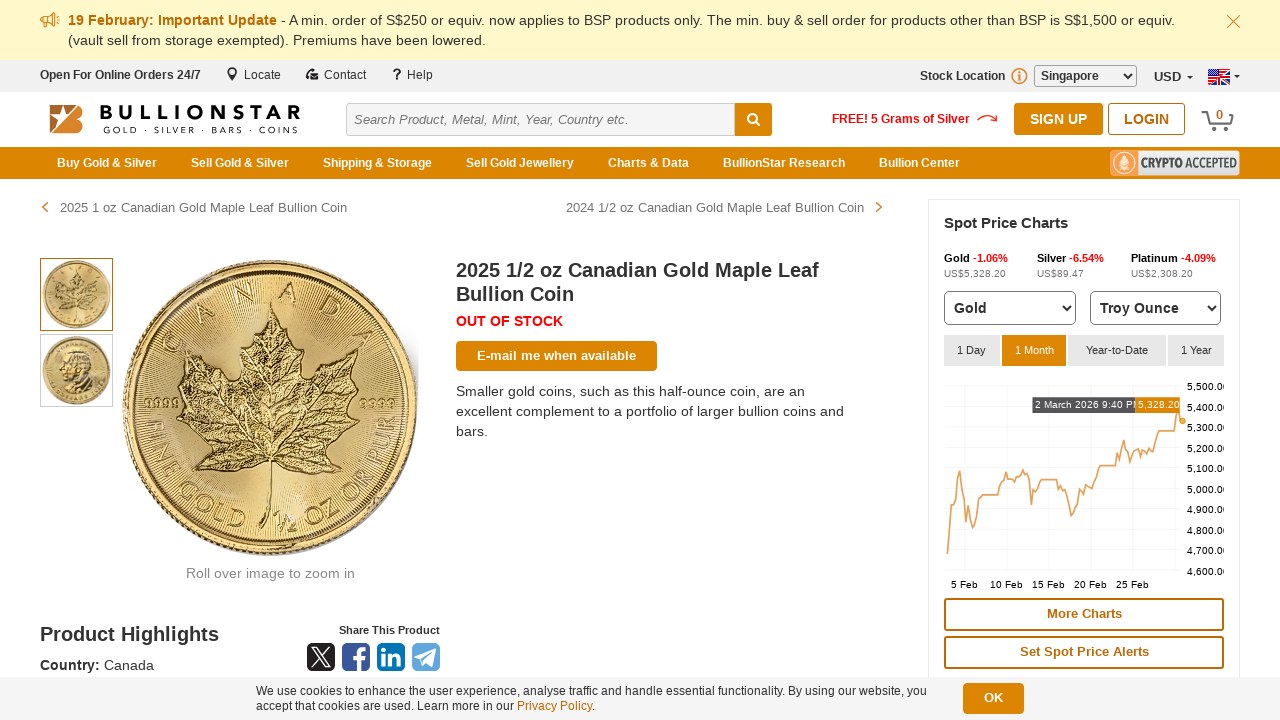

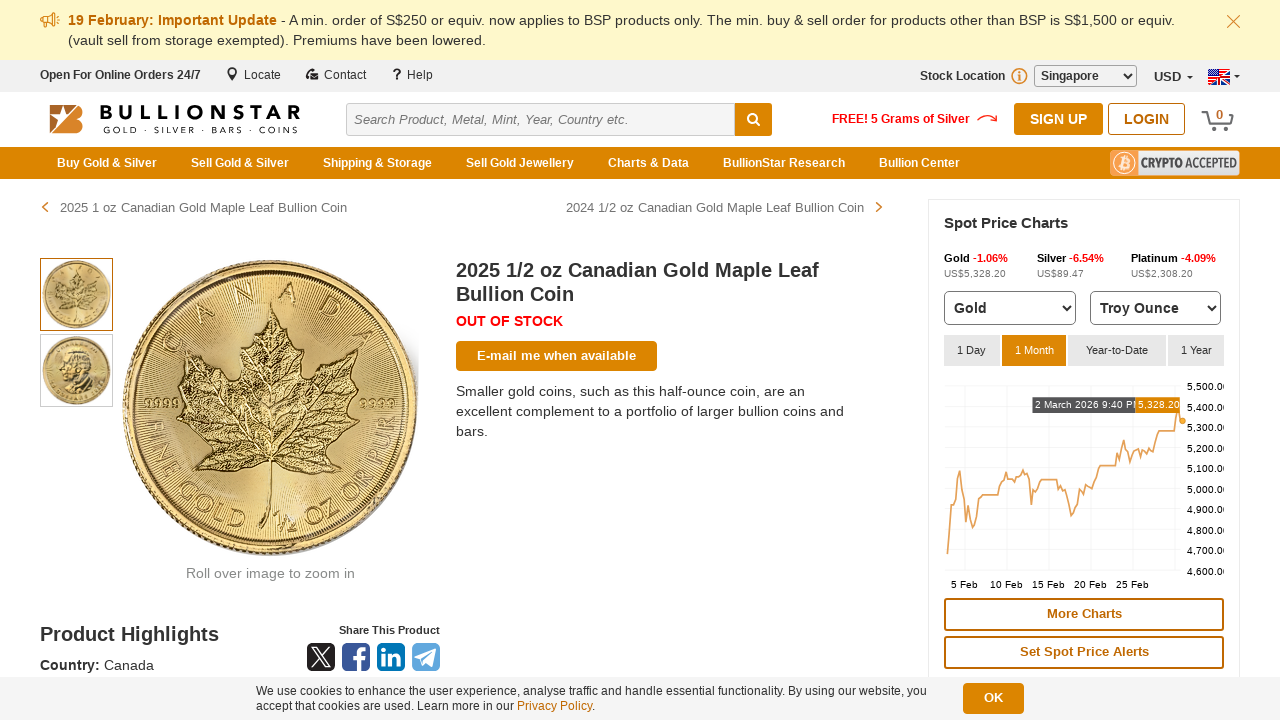